Tests checkbox interaction by finding all checkboxes with name "sports" within a specific div block and clicking each one to select them.

Starting URL: http://www.tizag.com/htmlT/htmlcheckboxes.php

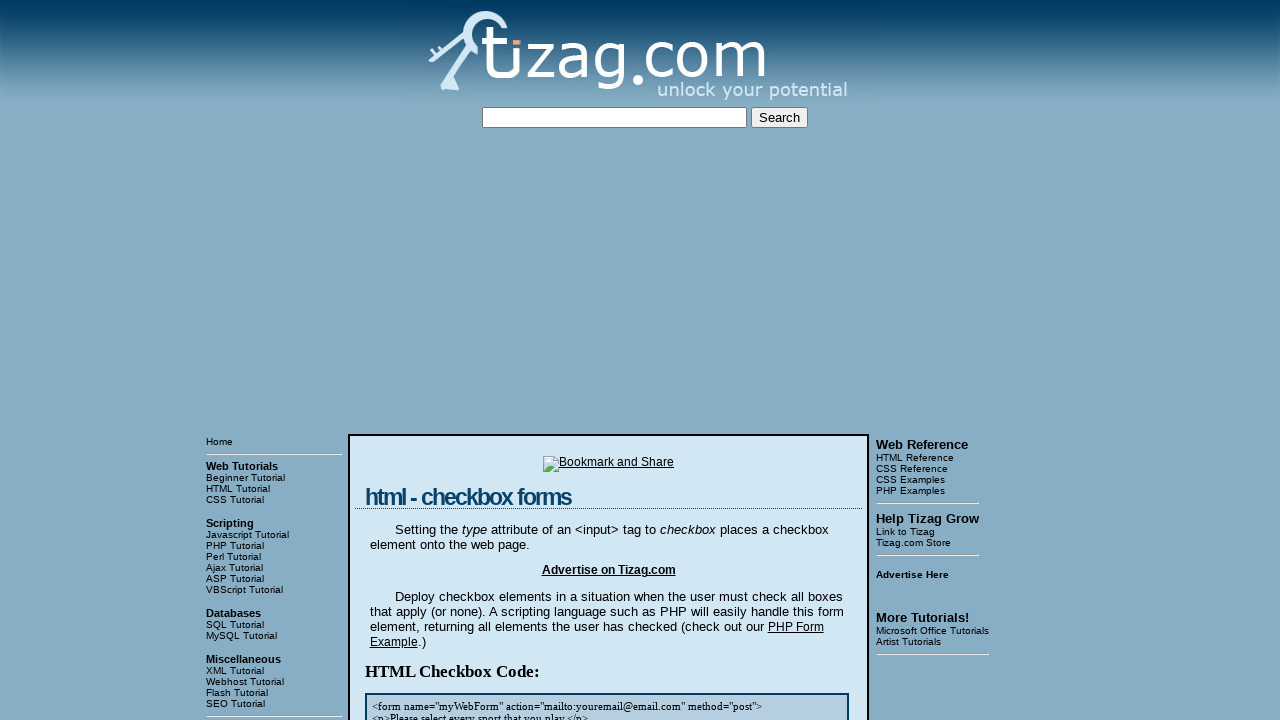

Located and waited for checkbox container div to load
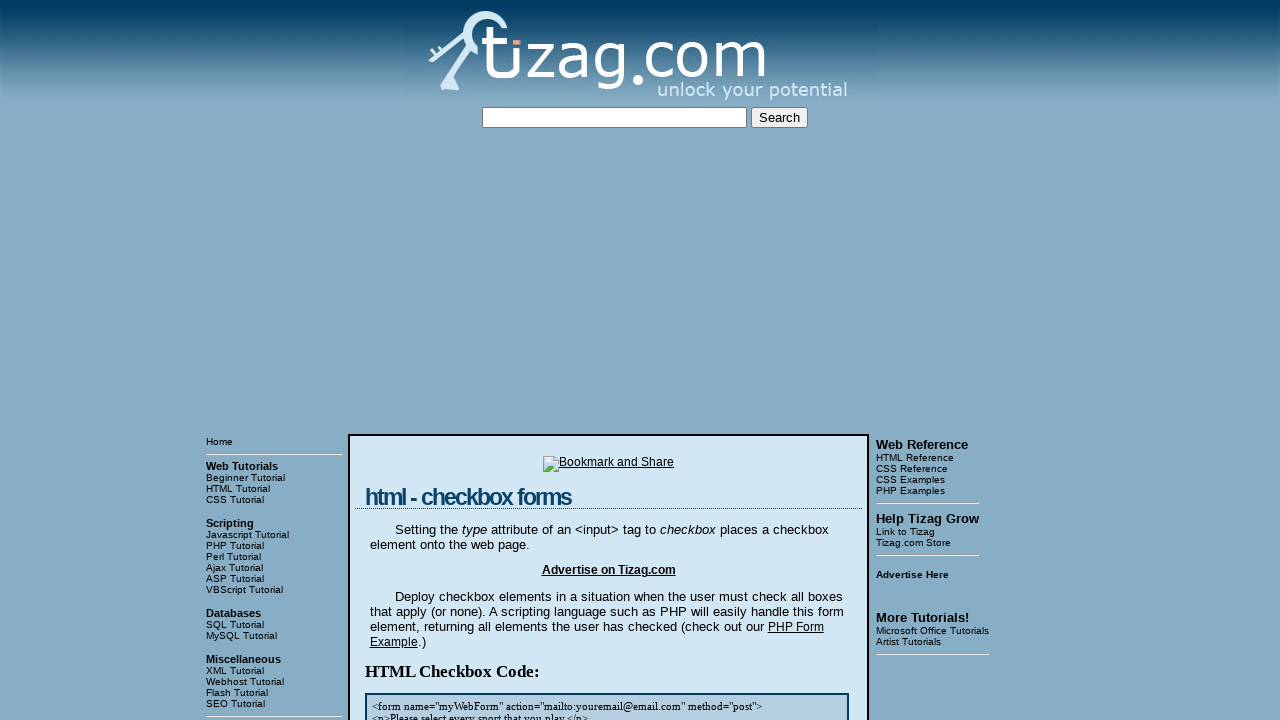

Located all checkboxes with name 'sports' within the container
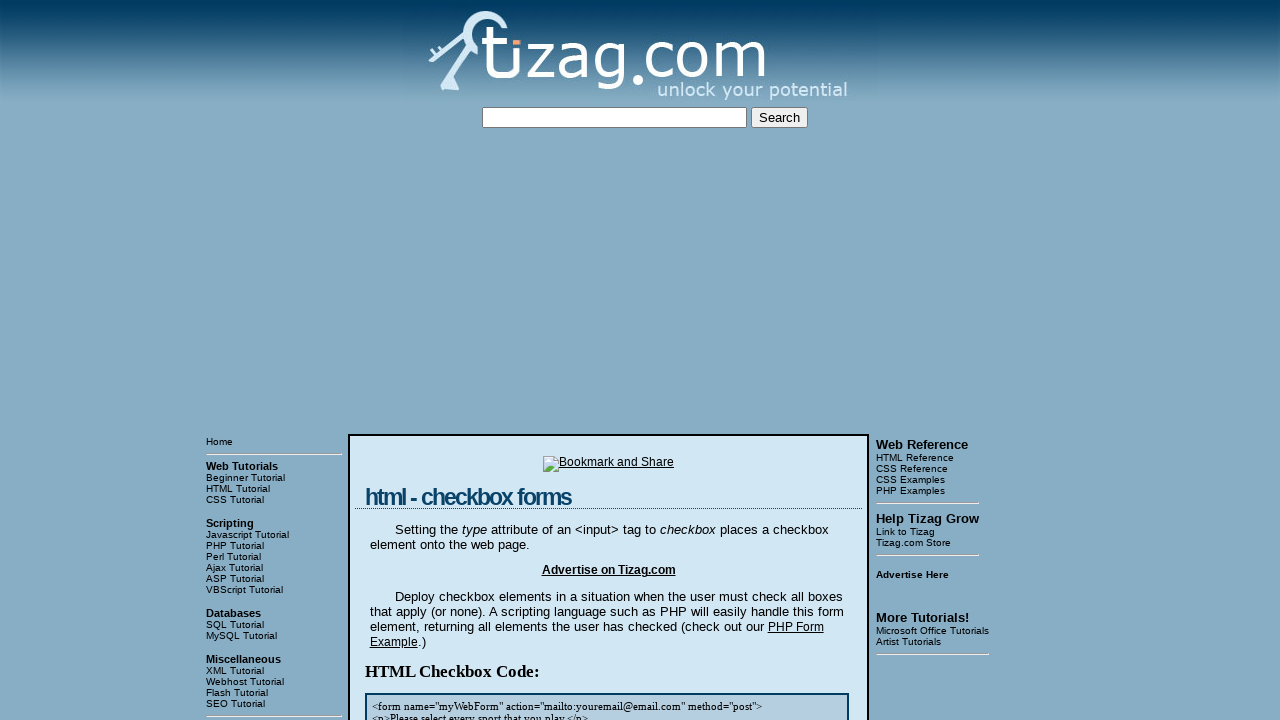

Found 4 checkboxes with name 'sports'
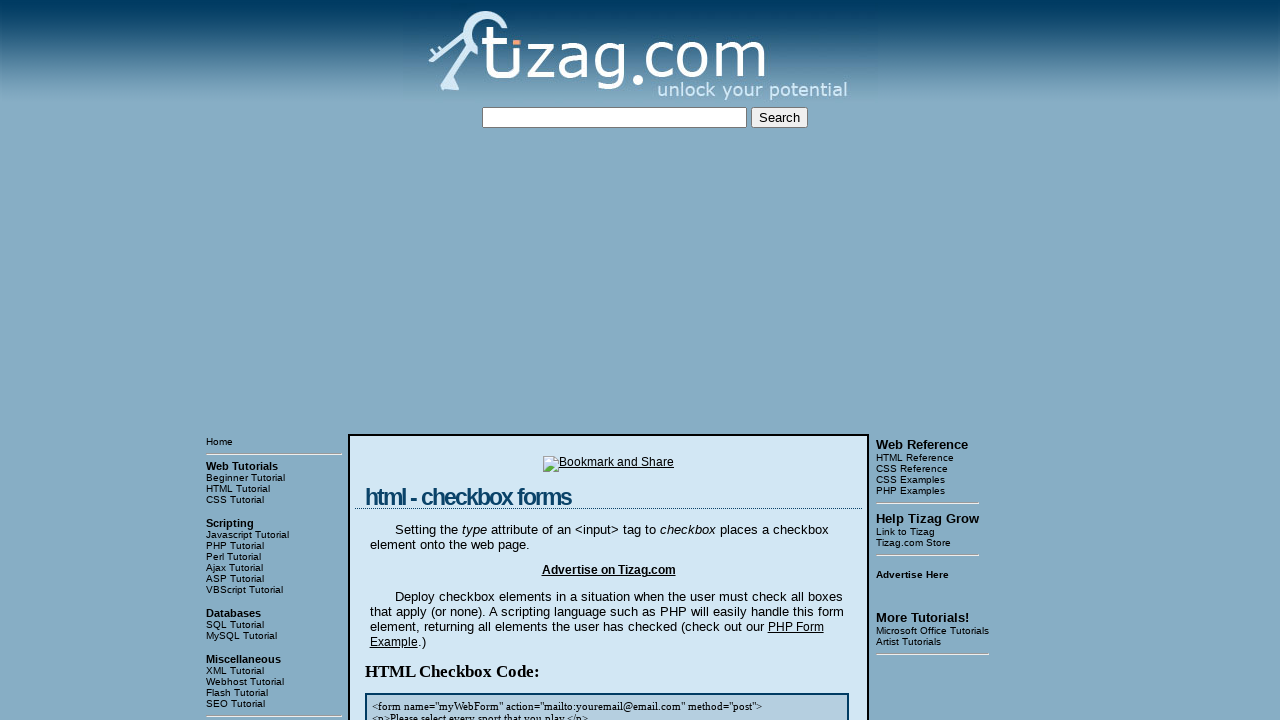

Clicked checkbox 1 of 4 to select it at (422, 360) on xpath=/html/body/table[3]/tbody/tr[1]/td[2]/table/tbody/tr/td/div[4] >> input[na
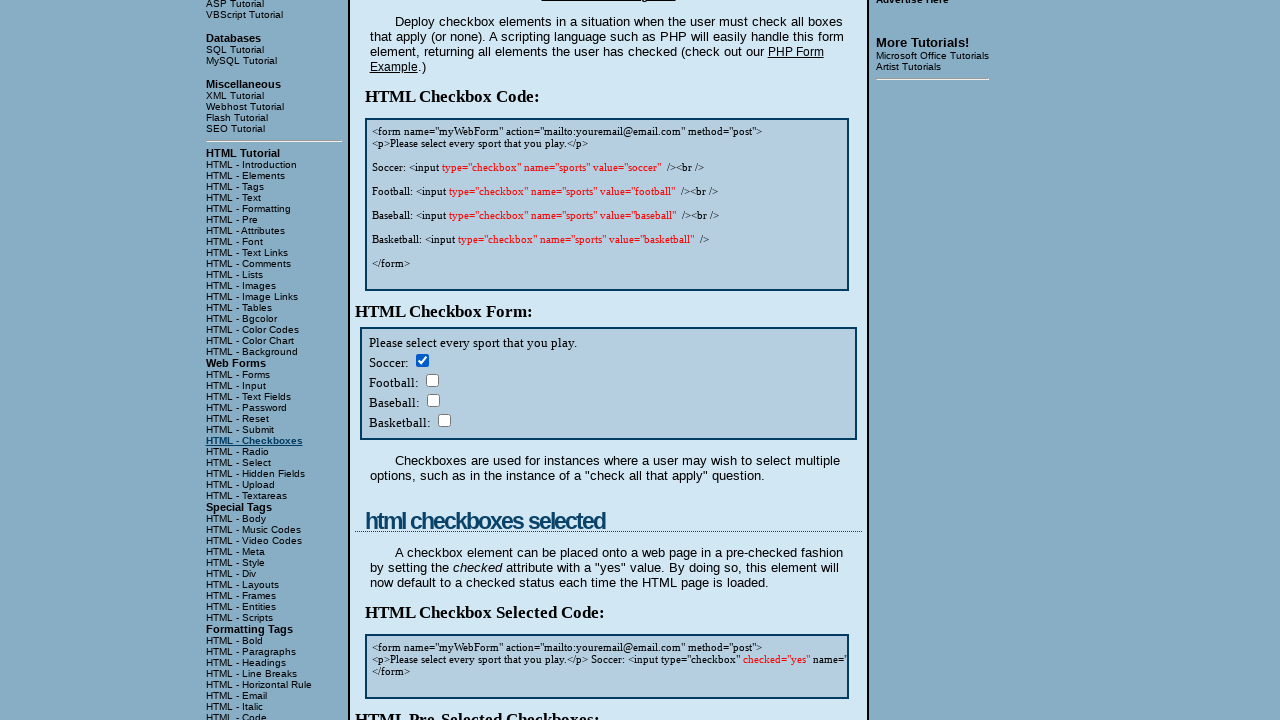

Clicked checkbox 2 of 4 to select it at (432, 380) on xpath=/html/body/table[3]/tbody/tr[1]/td[2]/table/tbody/tr/td/div[4] >> input[na
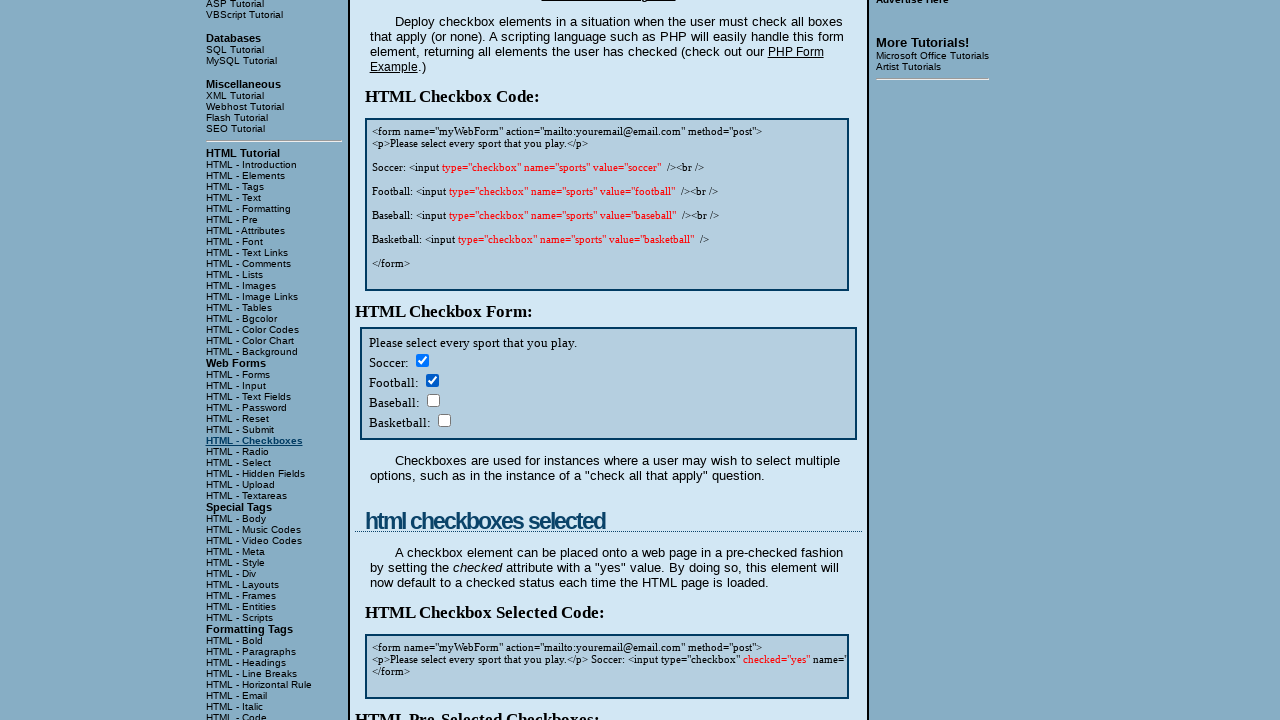

Clicked checkbox 3 of 4 to select it at (433, 400) on xpath=/html/body/table[3]/tbody/tr[1]/td[2]/table/tbody/tr/td/div[4] >> input[na
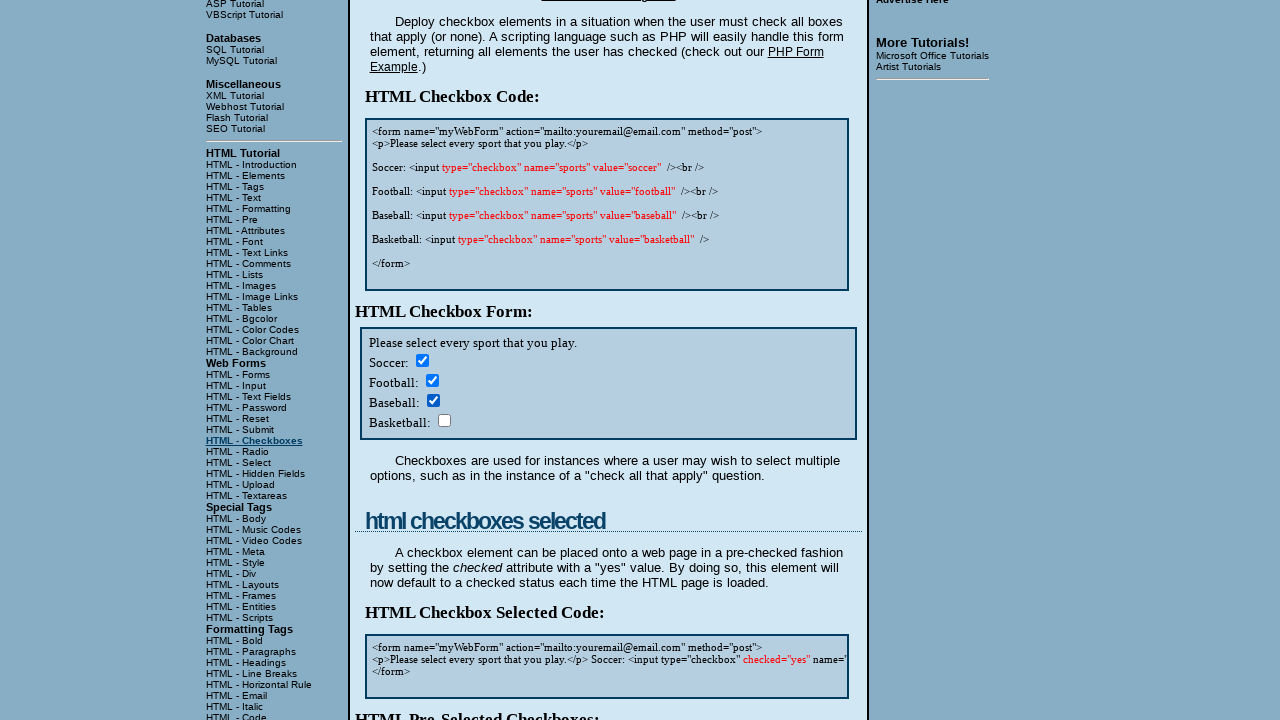

Clicked checkbox 4 of 4 to select it at (444, 420) on xpath=/html/body/table[3]/tbody/tr[1]/td[2]/table/tbody/tr/td/div[4] >> input[na
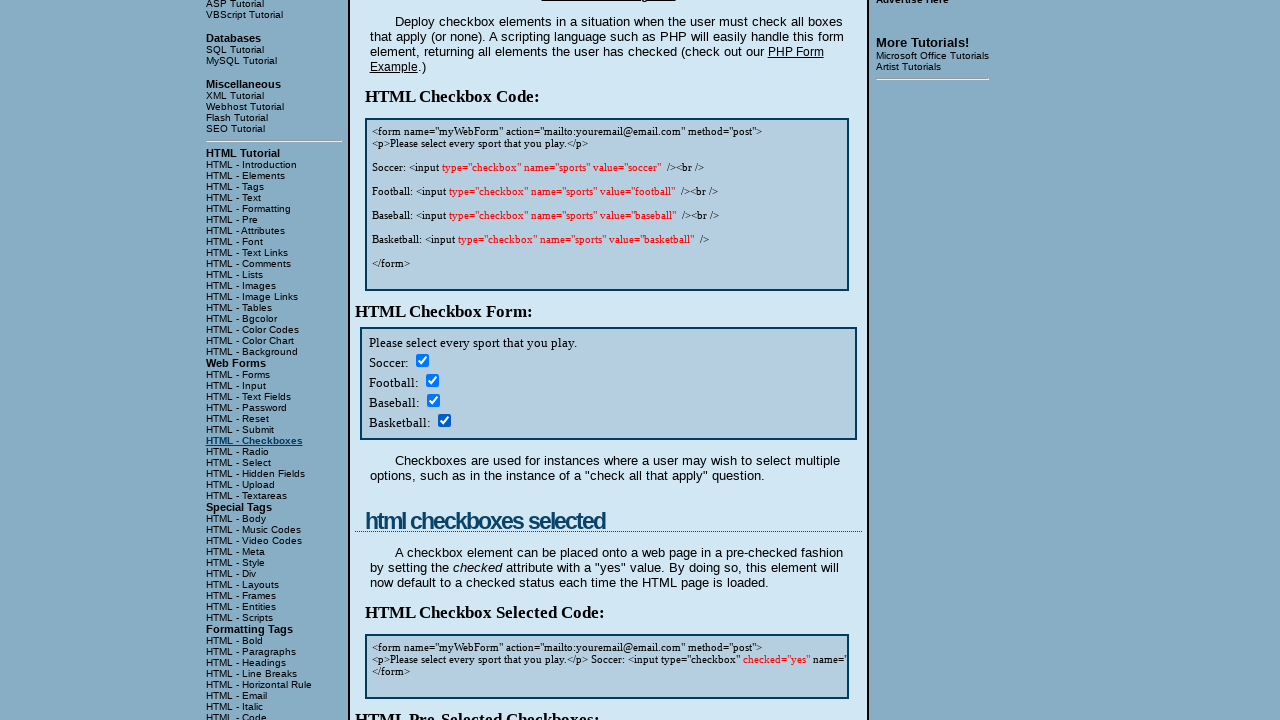

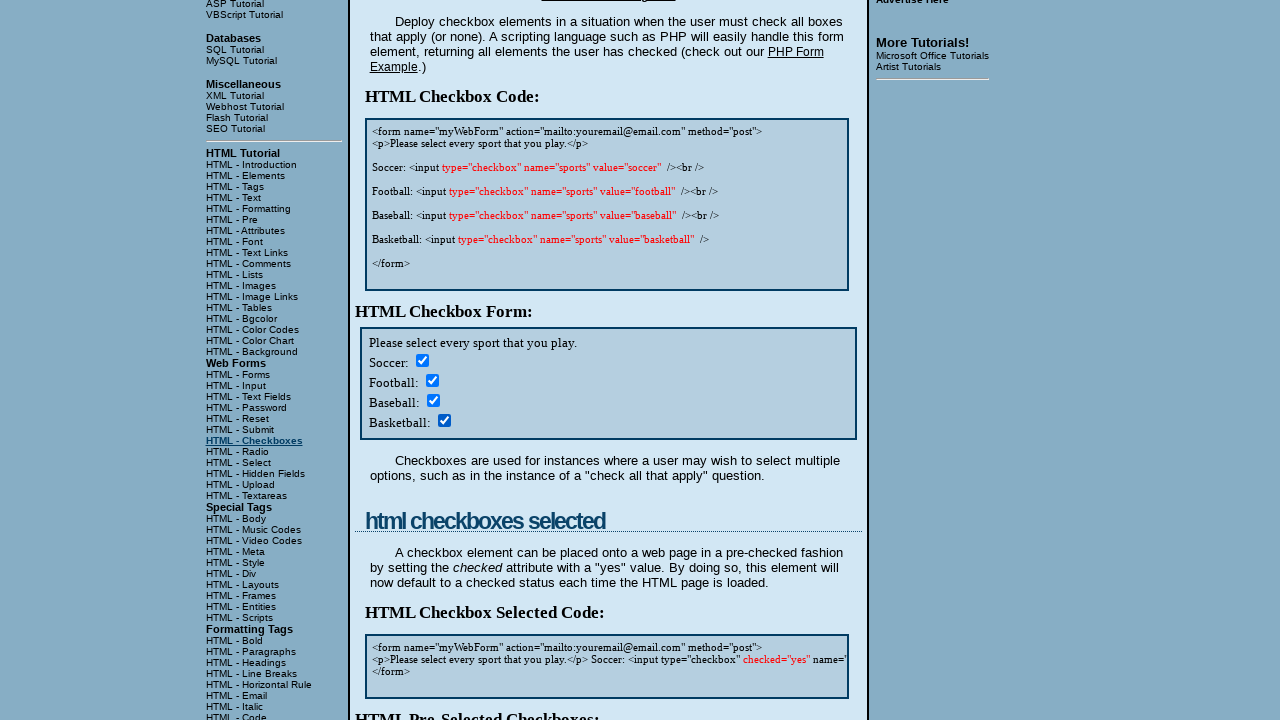